Navigates to a training support website, verifies the page title, clicks on the "About" link, and verifies the new page title

Starting URL: https://v1.training-support.net

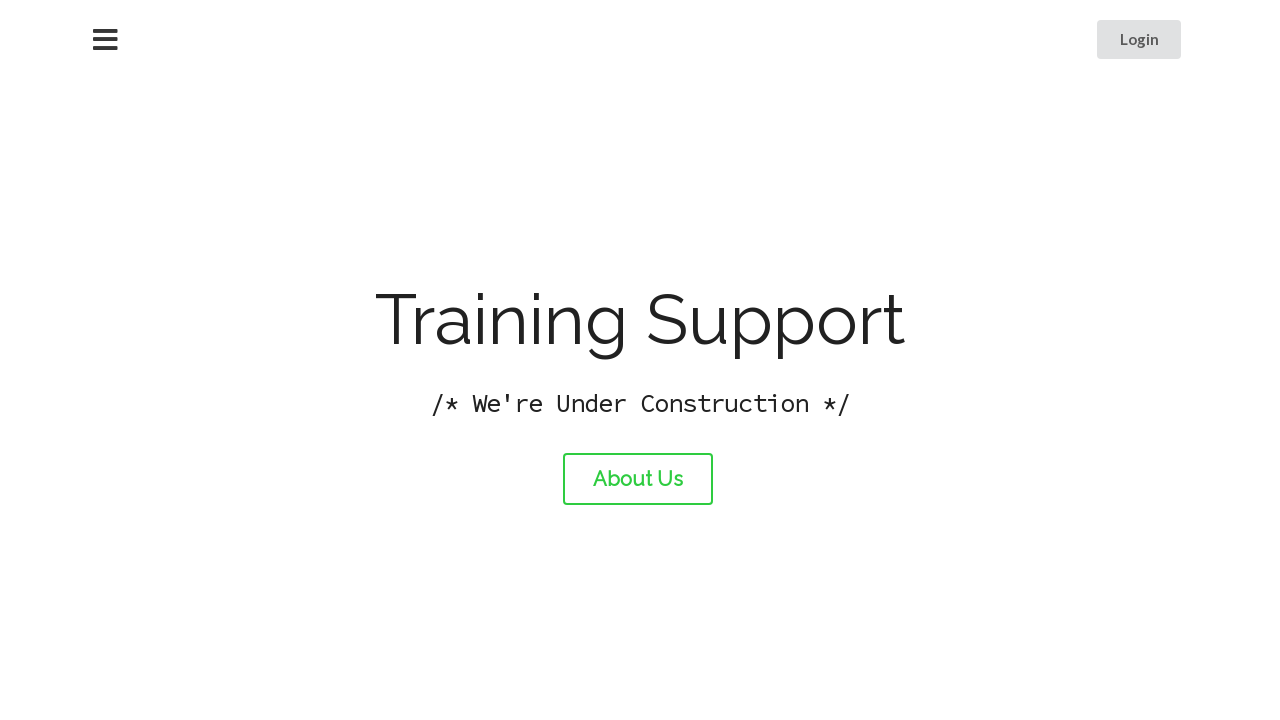

Verified initial page title is 'Training Support'
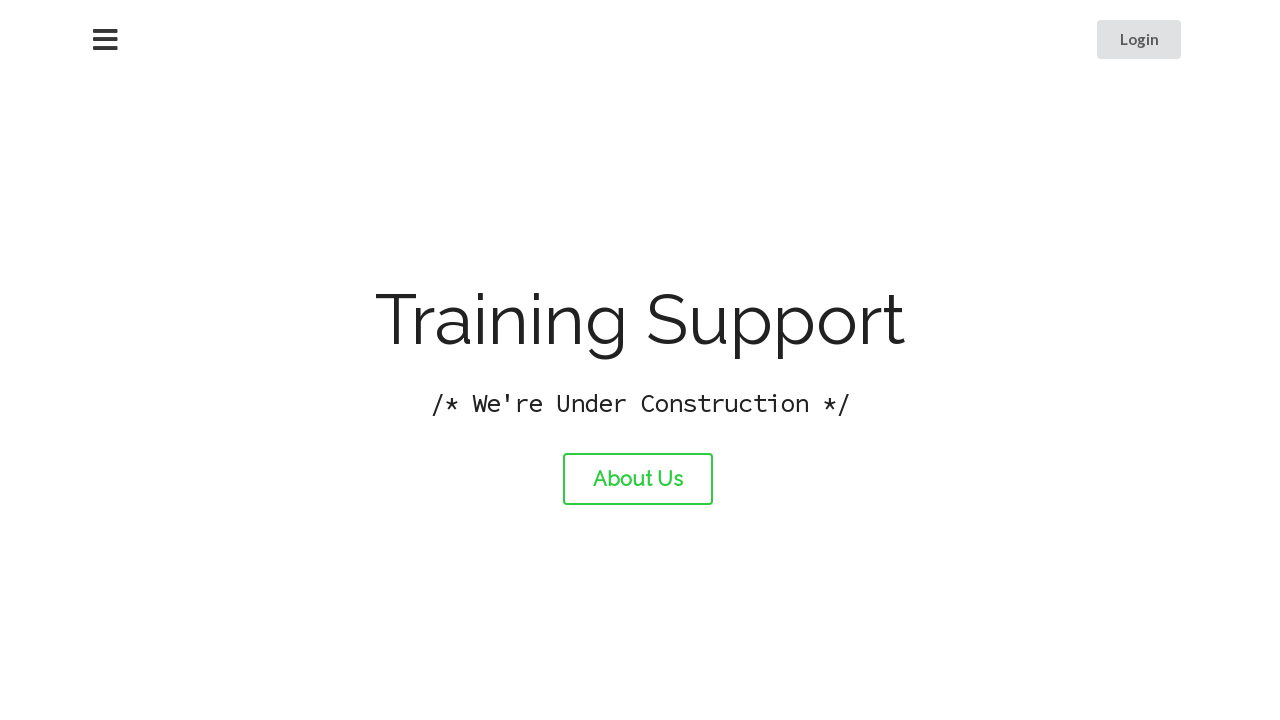

Clicked on the About link at (638, 479) on #about-link
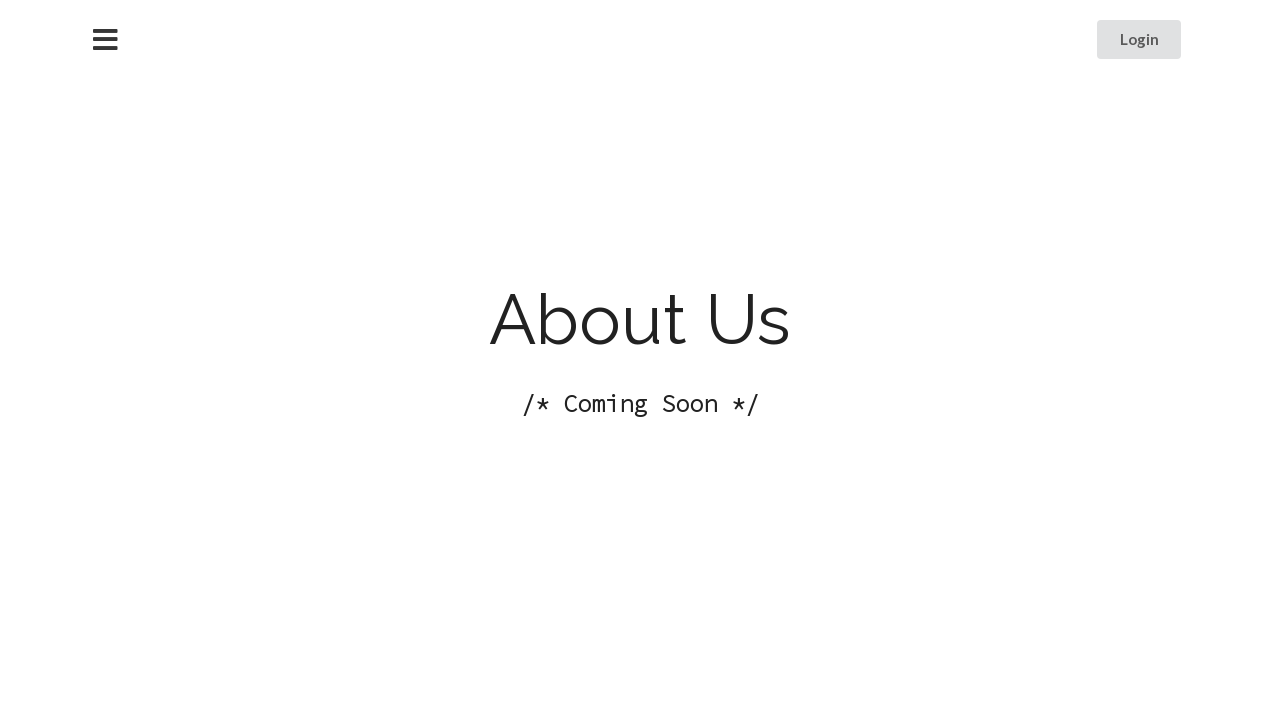

Waited for network idle after navigation
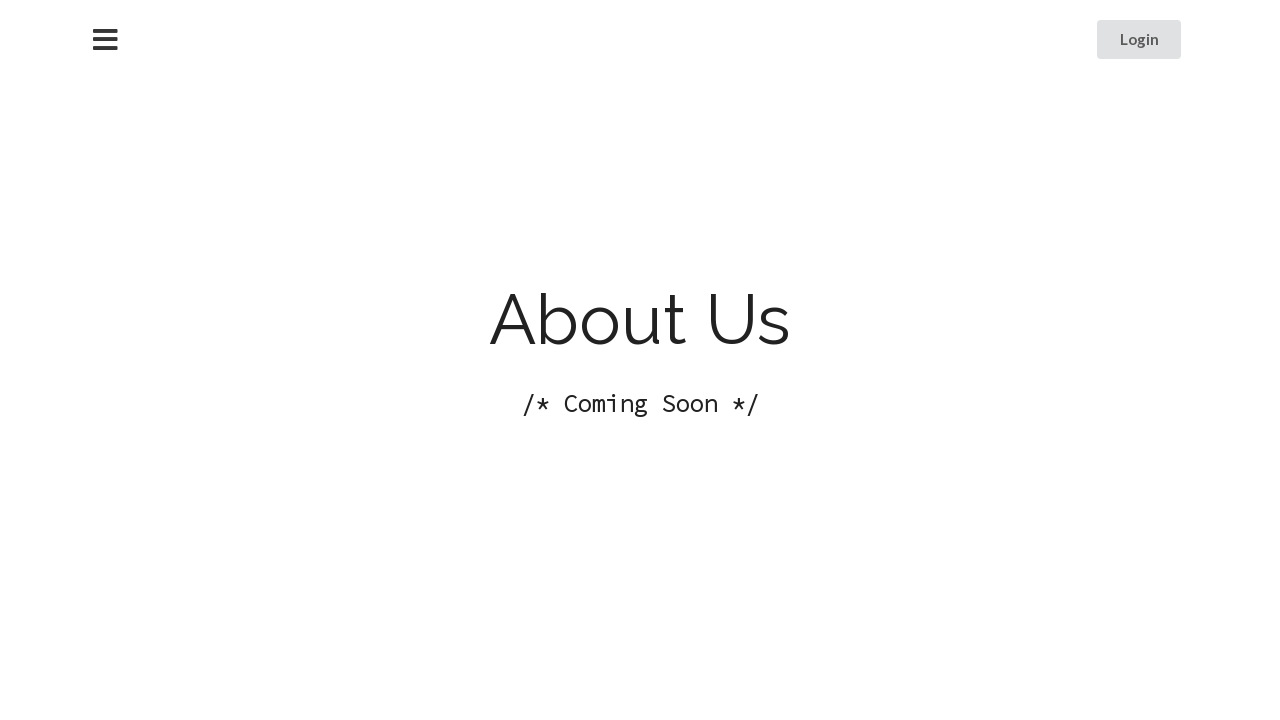

Verified new page title is 'About Training Support'
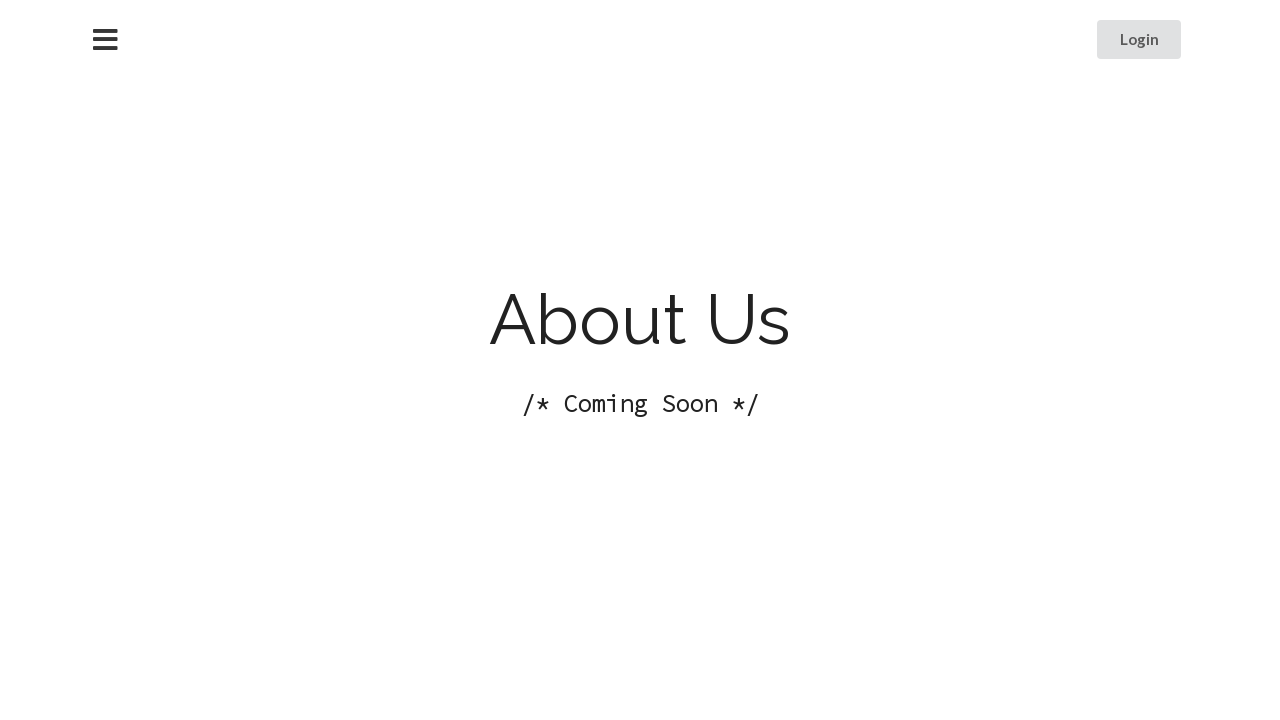

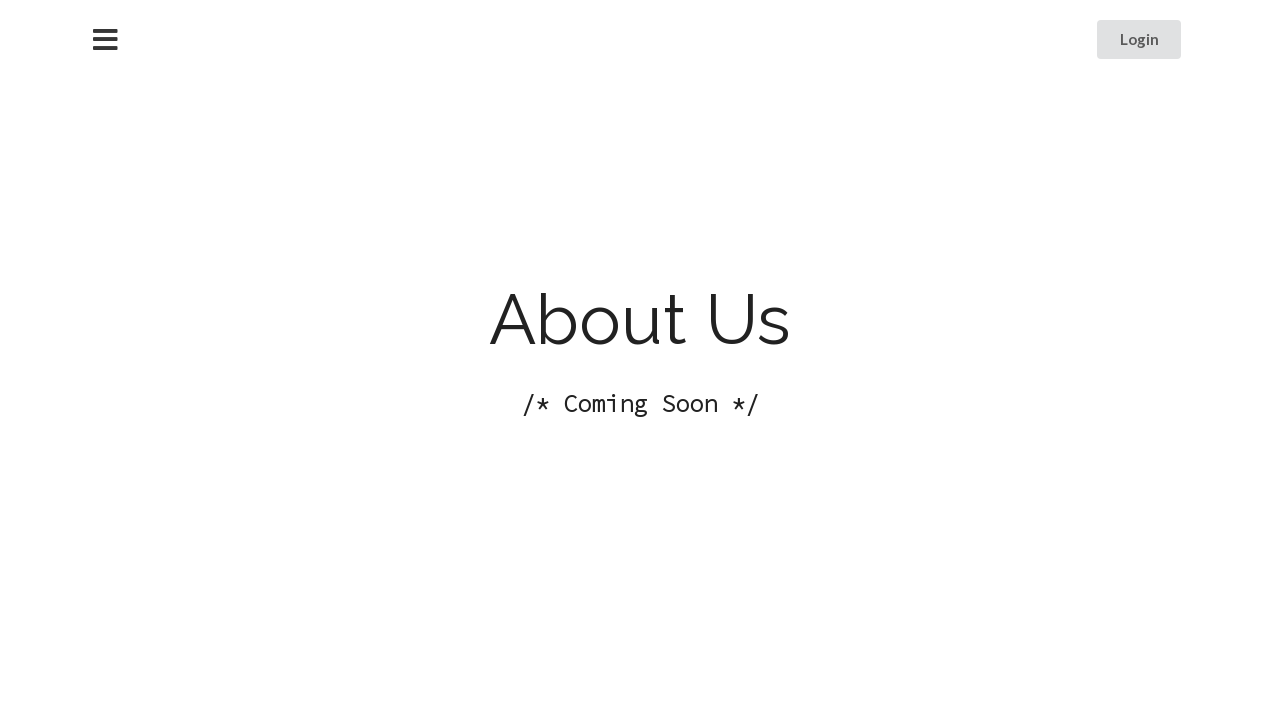